Tests the text box form on DemoQA by filling in user name, email, current address, and permanent address fields, then submits the form and clicks on an element after scrolling.

Starting URL: https://demoqa.com/text-box

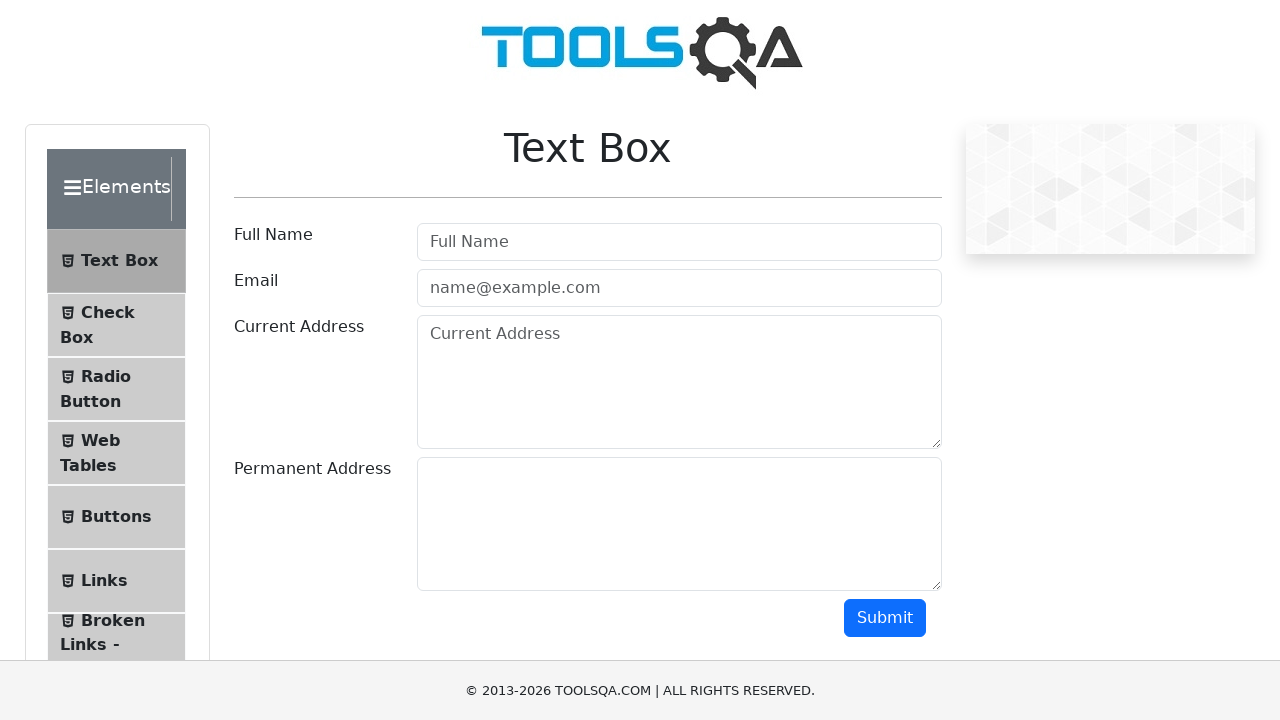

Filled userName field with 'Rodrigo' on input#userName
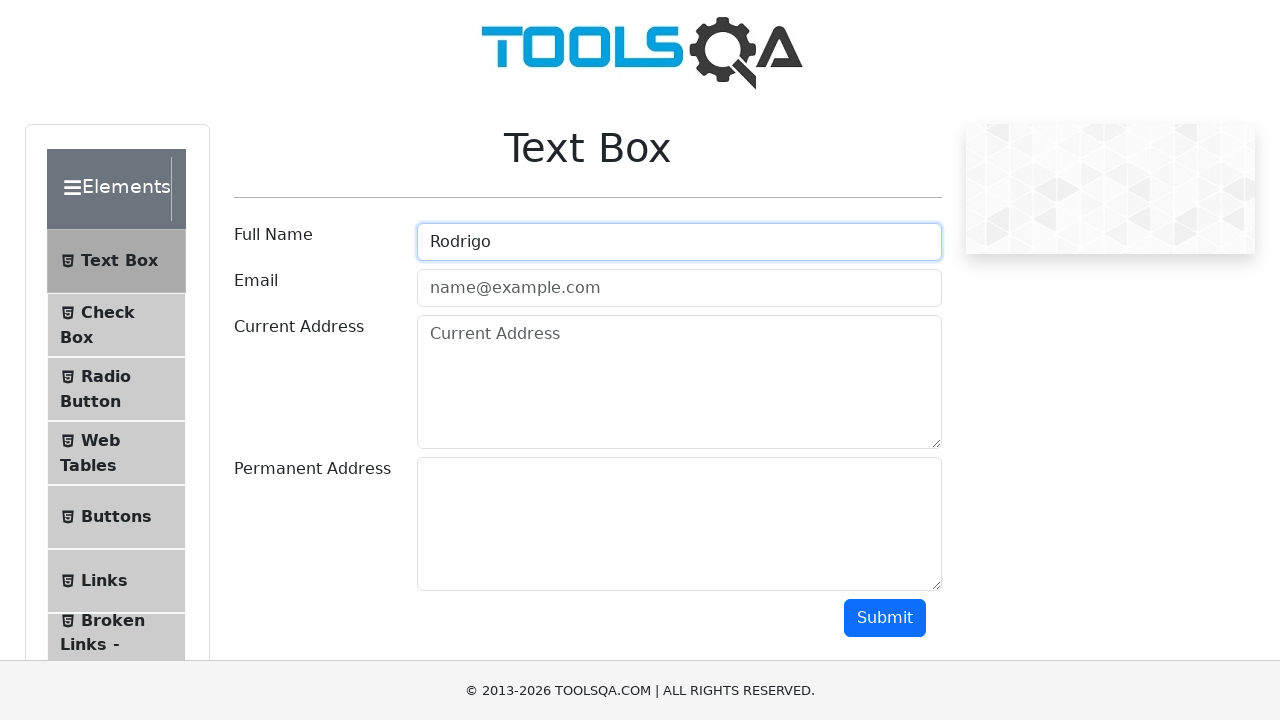

Filled userEmail field with 'rodrigo@gmail.com' on input#userEmail
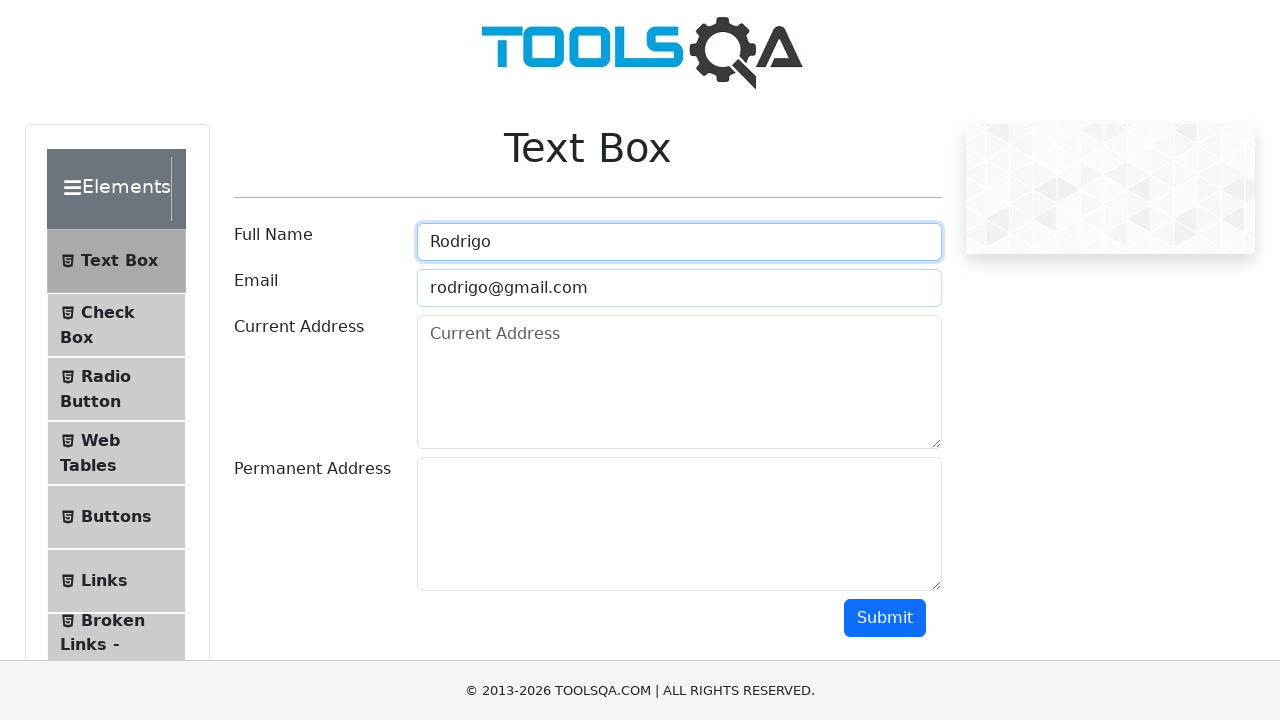

Filled currentAddress field with 'Direcccion uno' on textarea#currentAddress
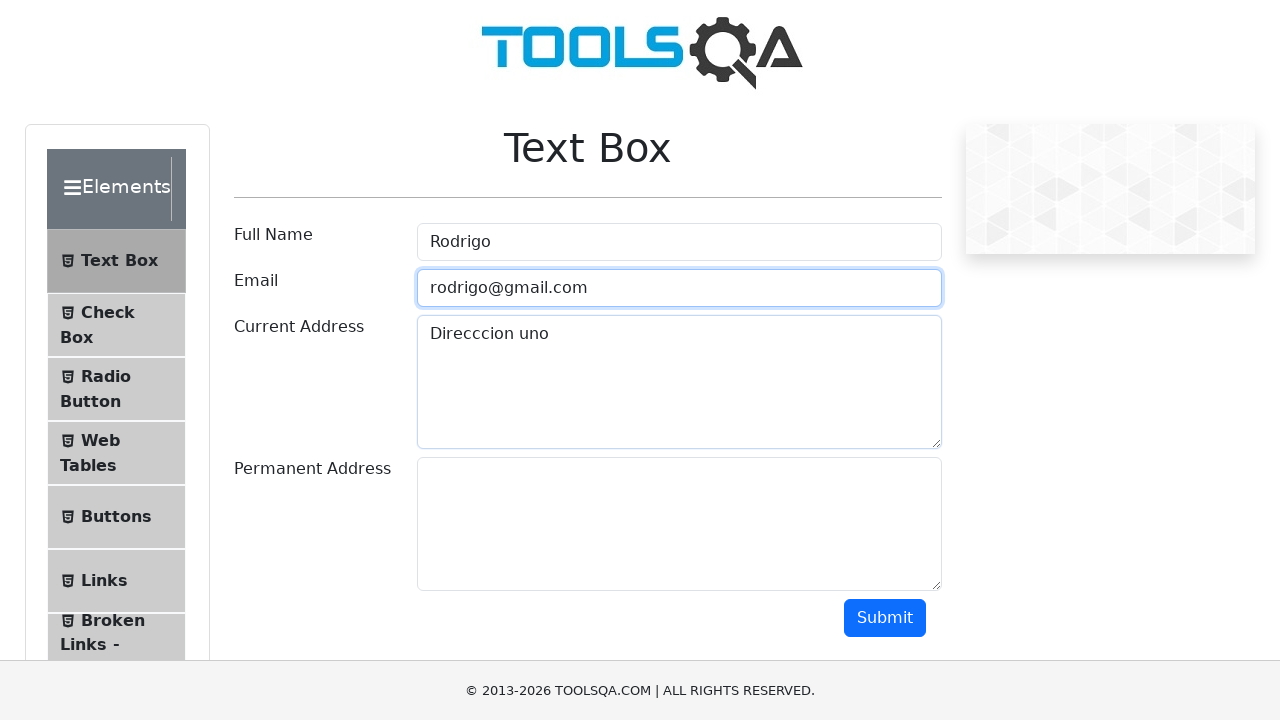

Filled permanentAddress field with 'Direccion dos' on textarea#permanentAddress
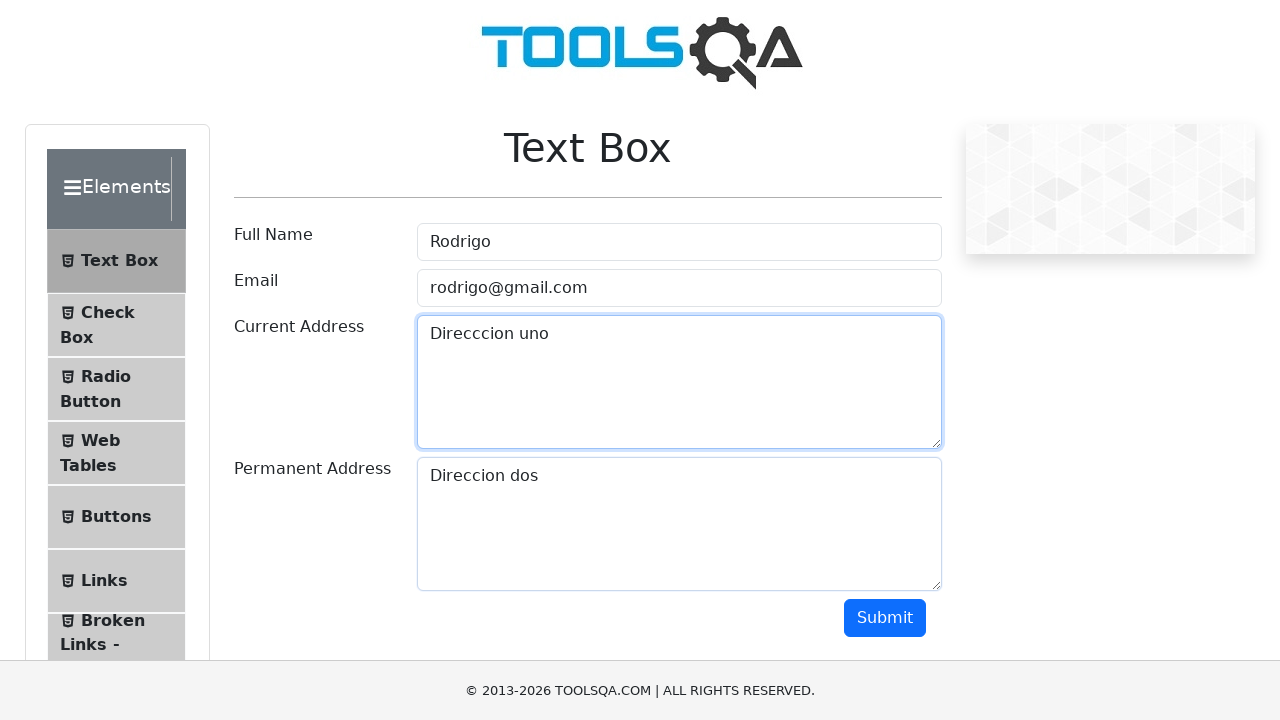

Clicked submit button to submit the text box form at (885, 618) on button#submit
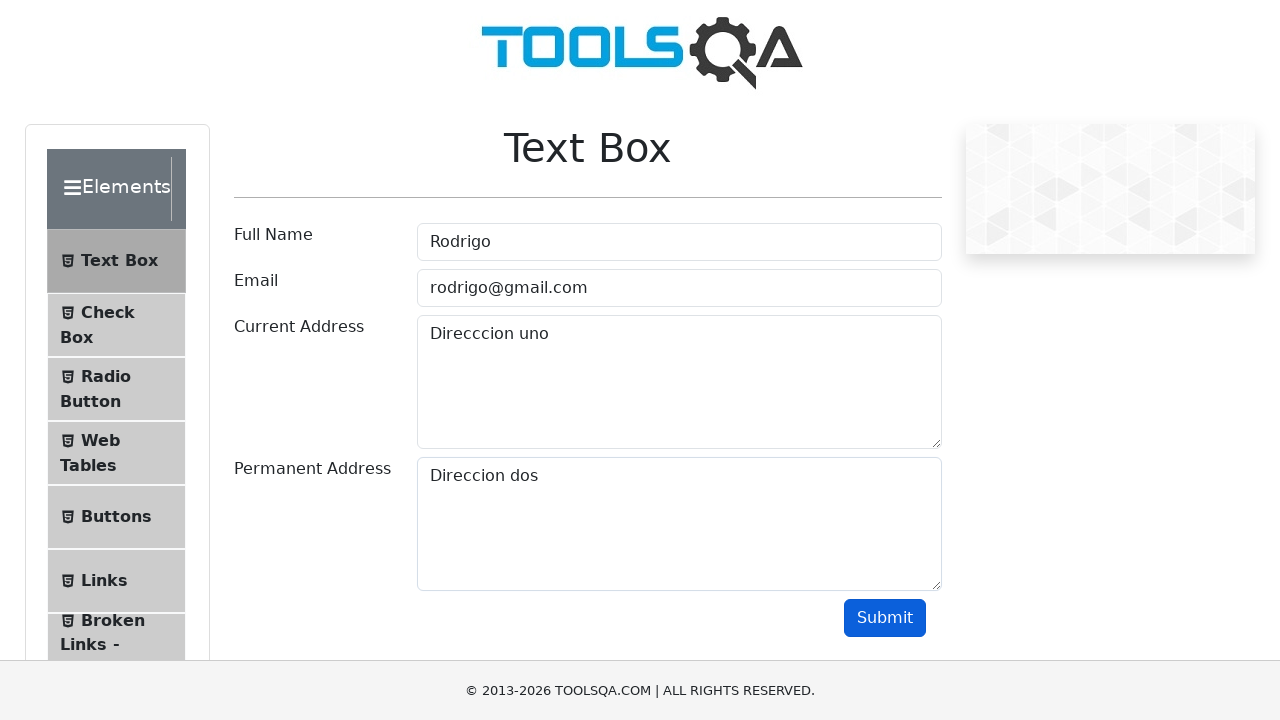

Scrolled down 300 pixels to view form output
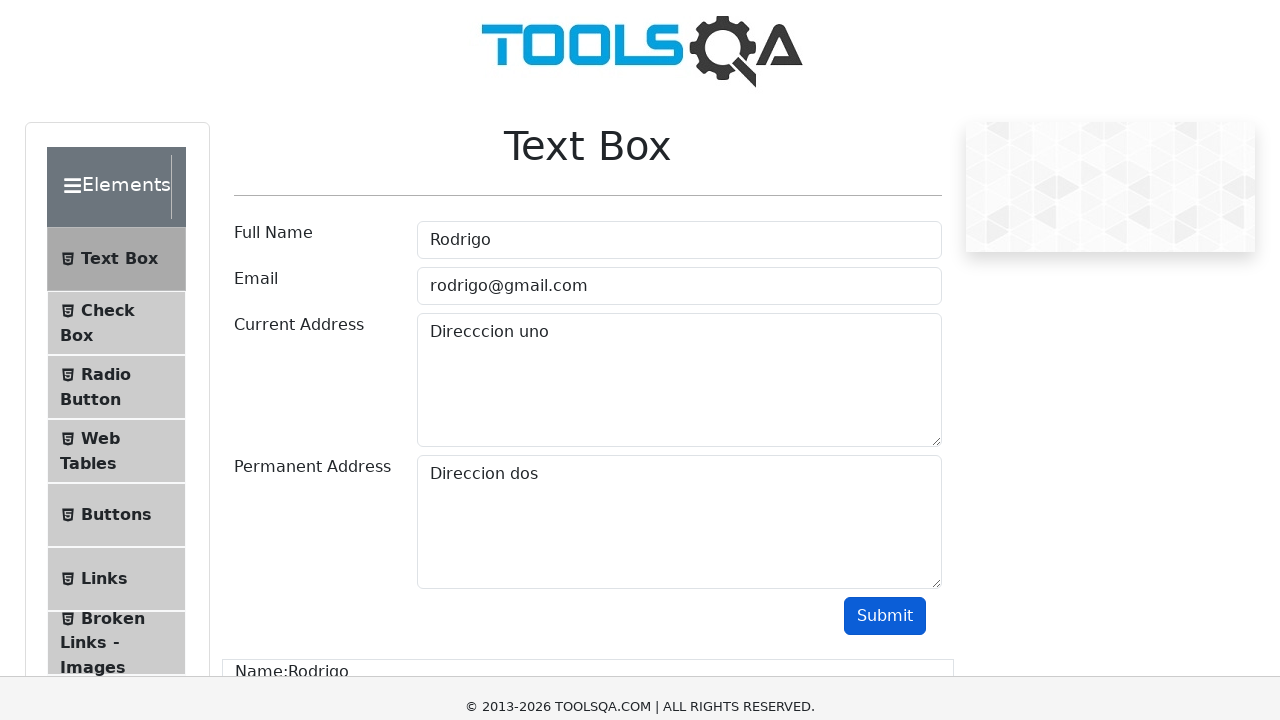

Clicked on the second text span element in the sidebar at (108, 12) on (//span[contains(@class,'text')])[2]
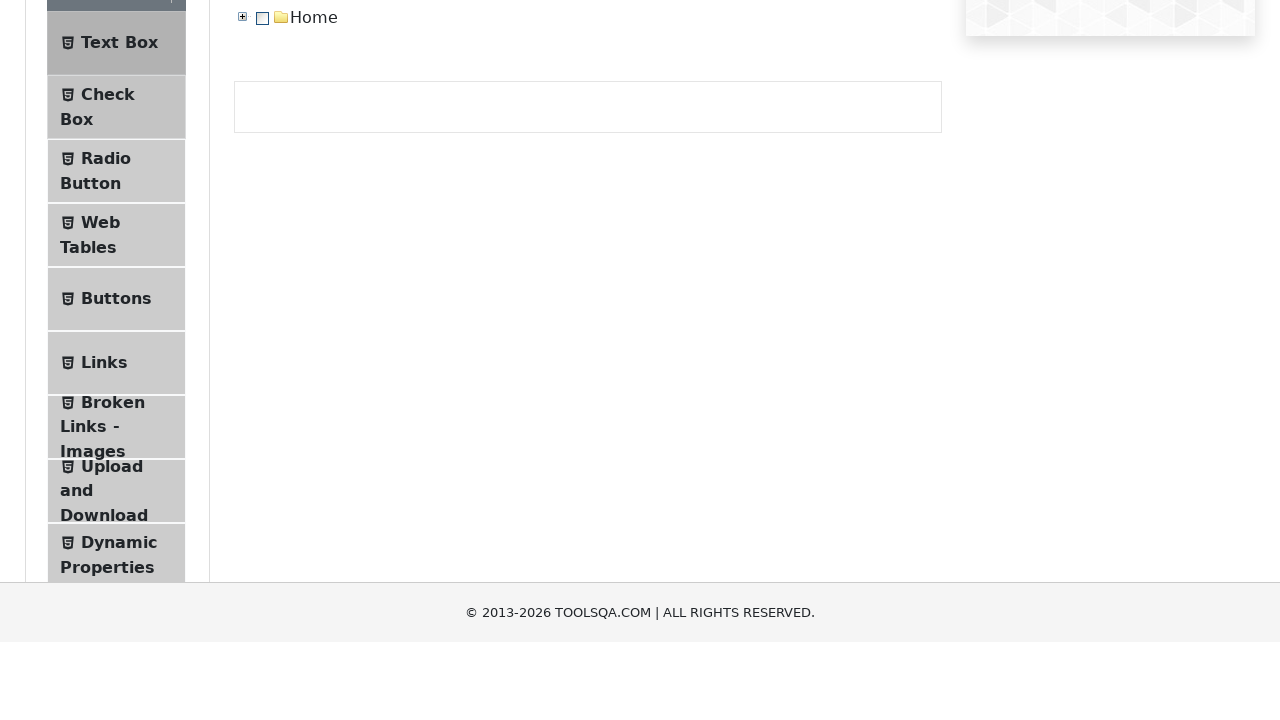

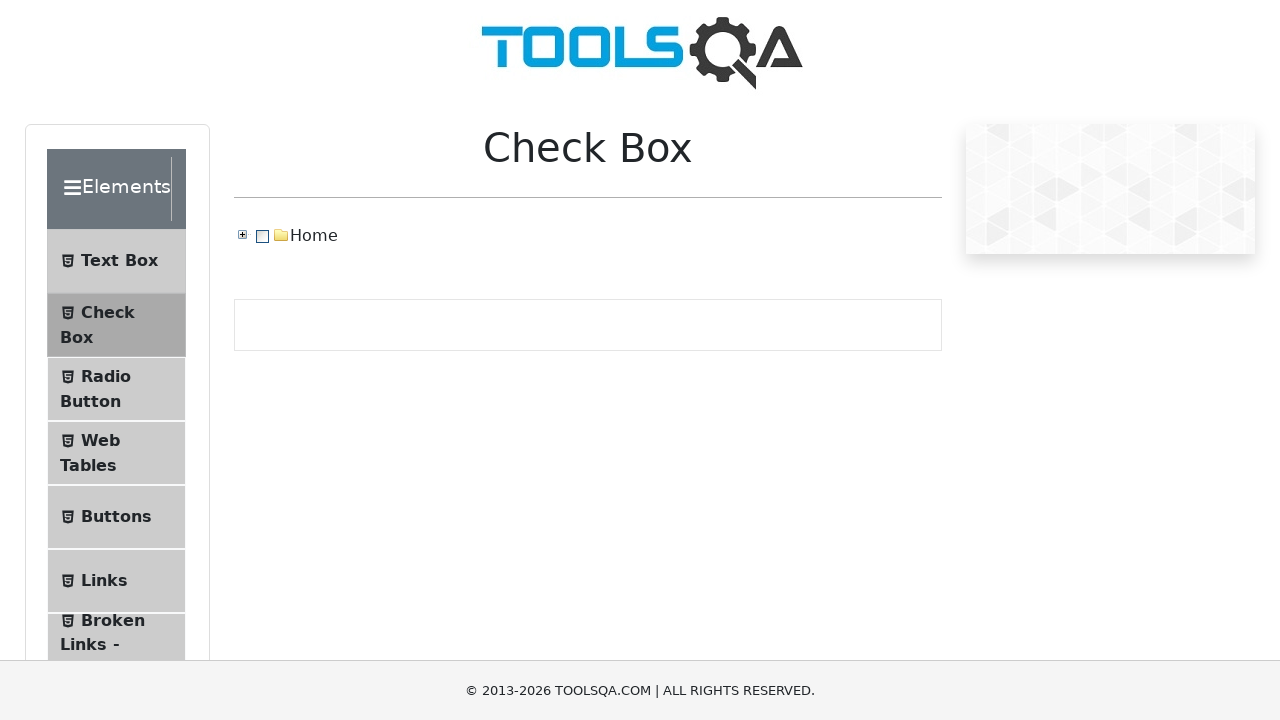